Tests right-click context menu functionality by right-clicking on an element and selecting an option from the context menu

Starting URL: http://swisnl.github.io/jQuery-contextMenu/demo.html

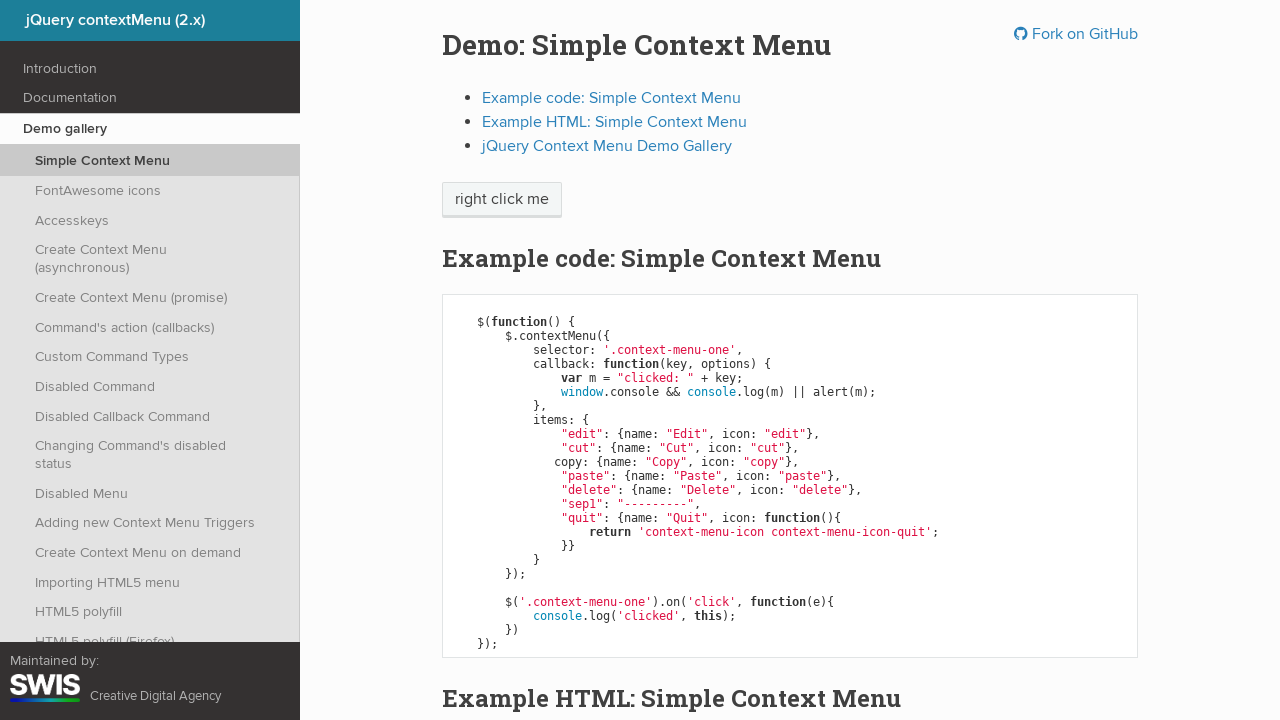

Located the 'right click me' element
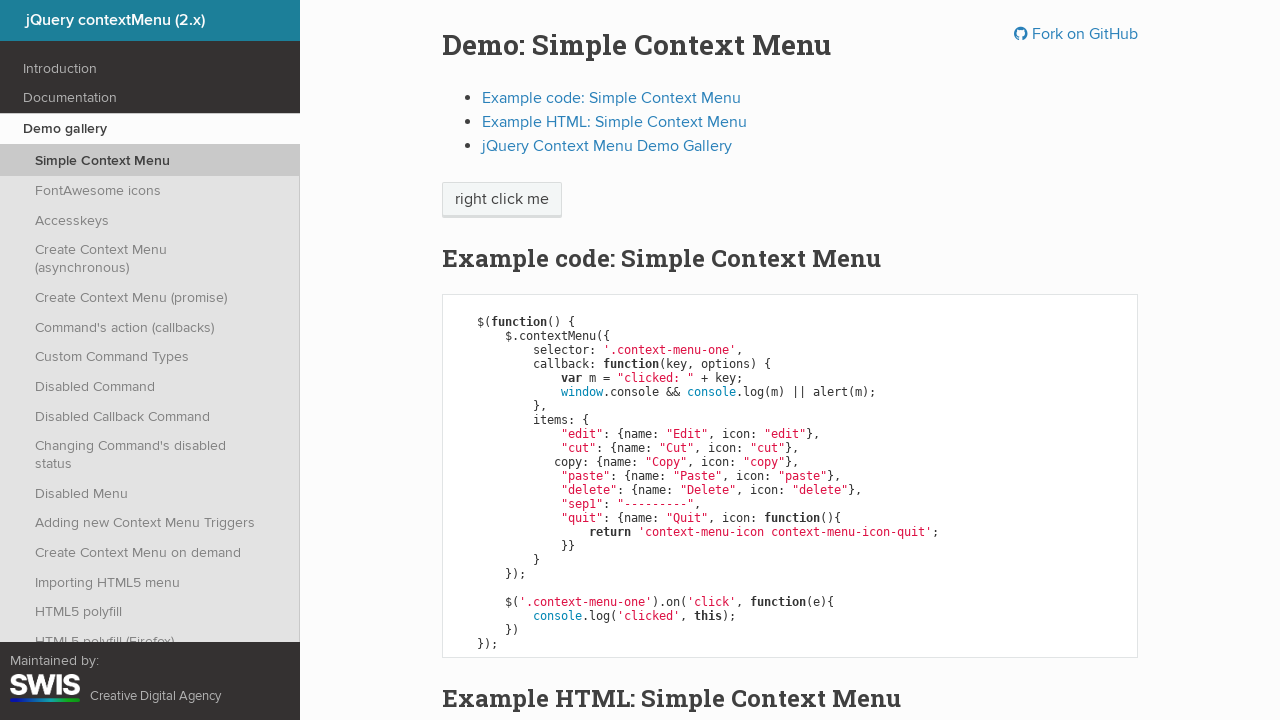

Right-clicked the element to open context menu at (502, 200) on xpath=//span[text()='right click me']
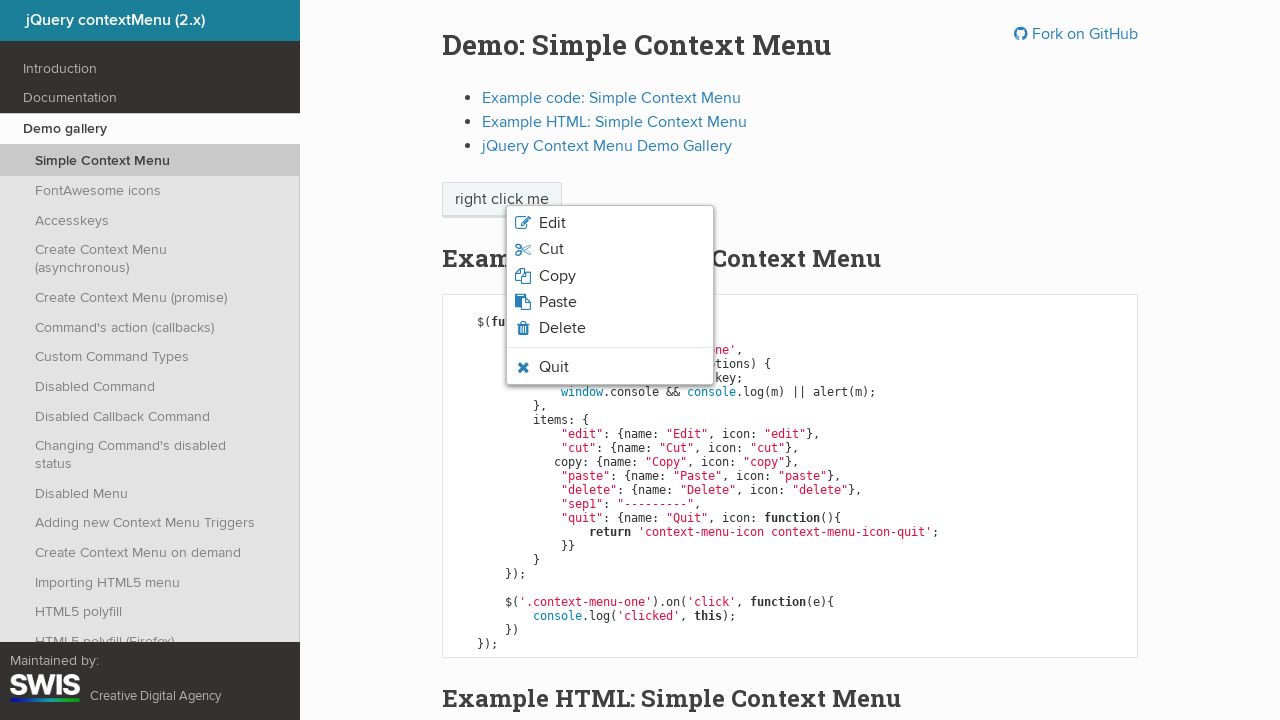

Located context menu options
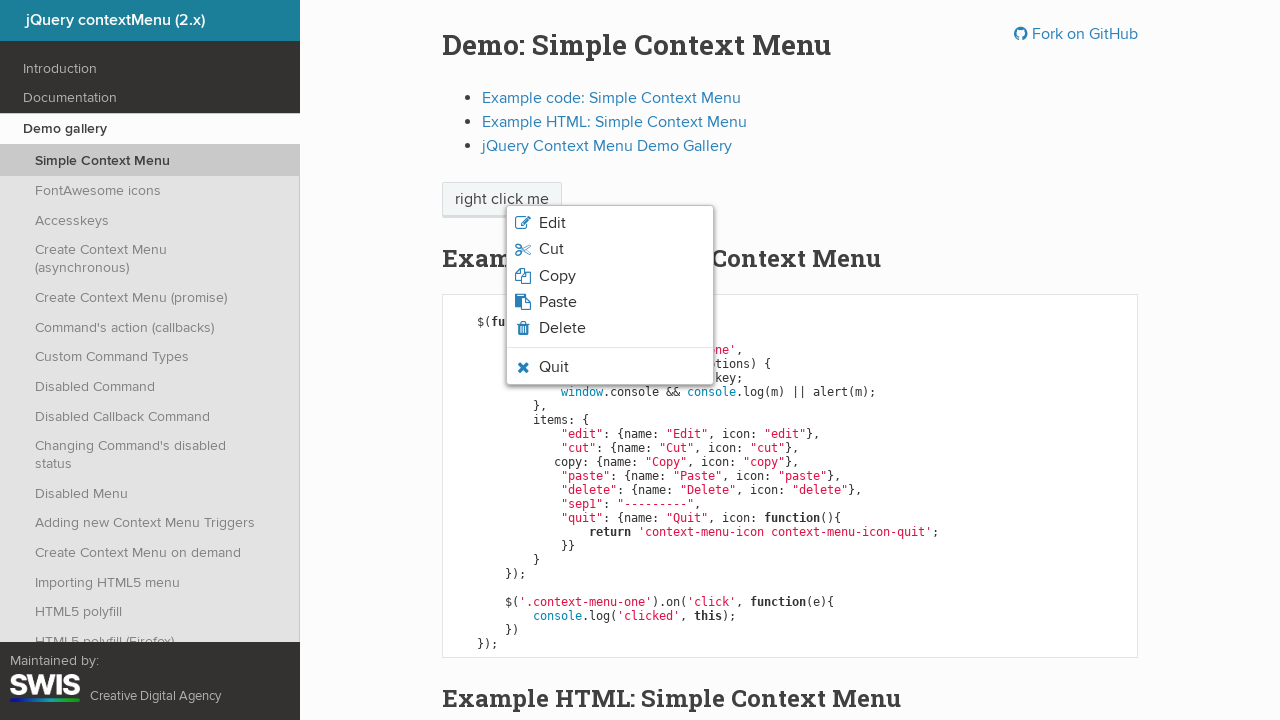

Clicked 'Copy' option from context menu at (557, 276) on xpath=//ul[@class='context-menu-list context-menu-root']//span >> nth=2
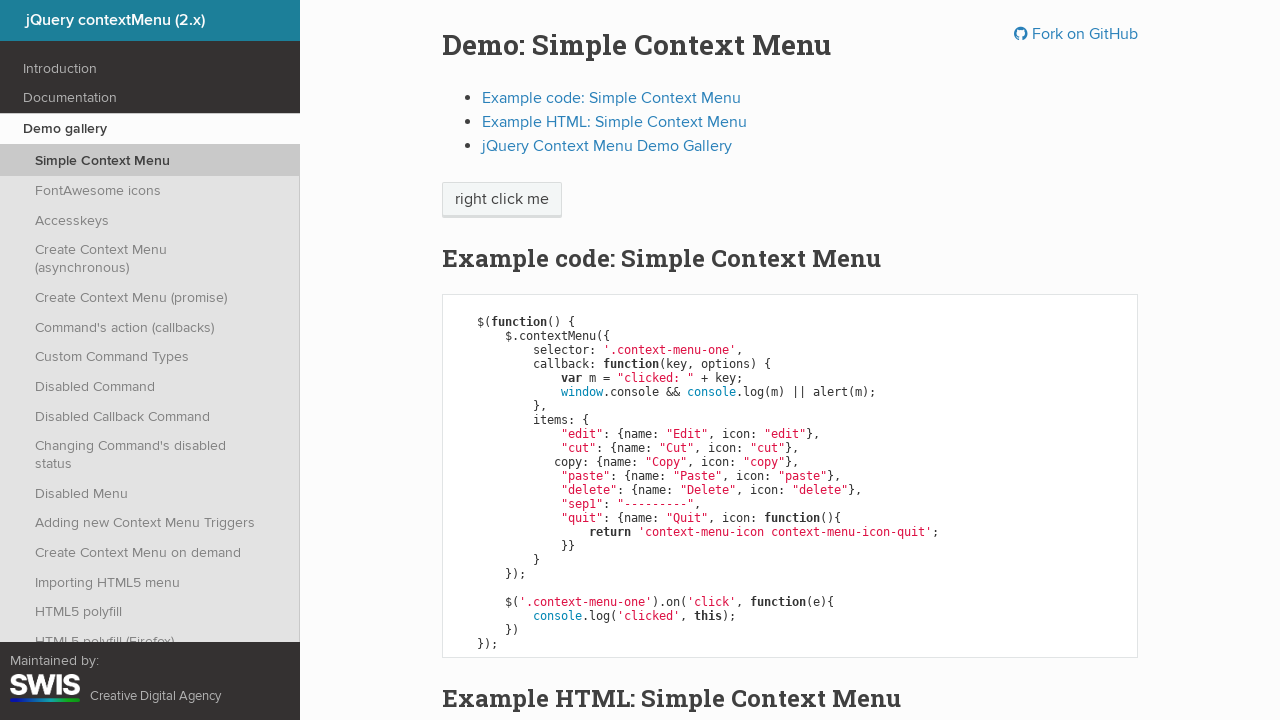

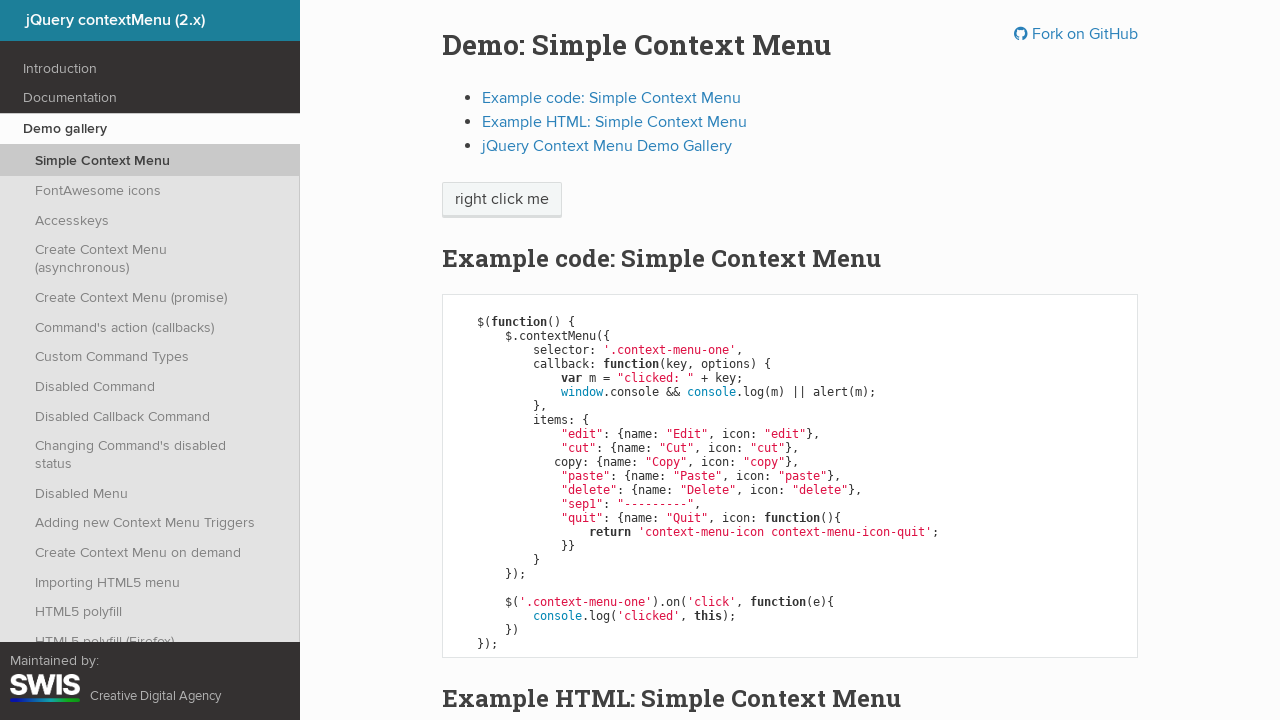